Tests responsive layout by changing viewport sizes at different breakpoints

Starting URL: https://group-project-three.vercel.app/

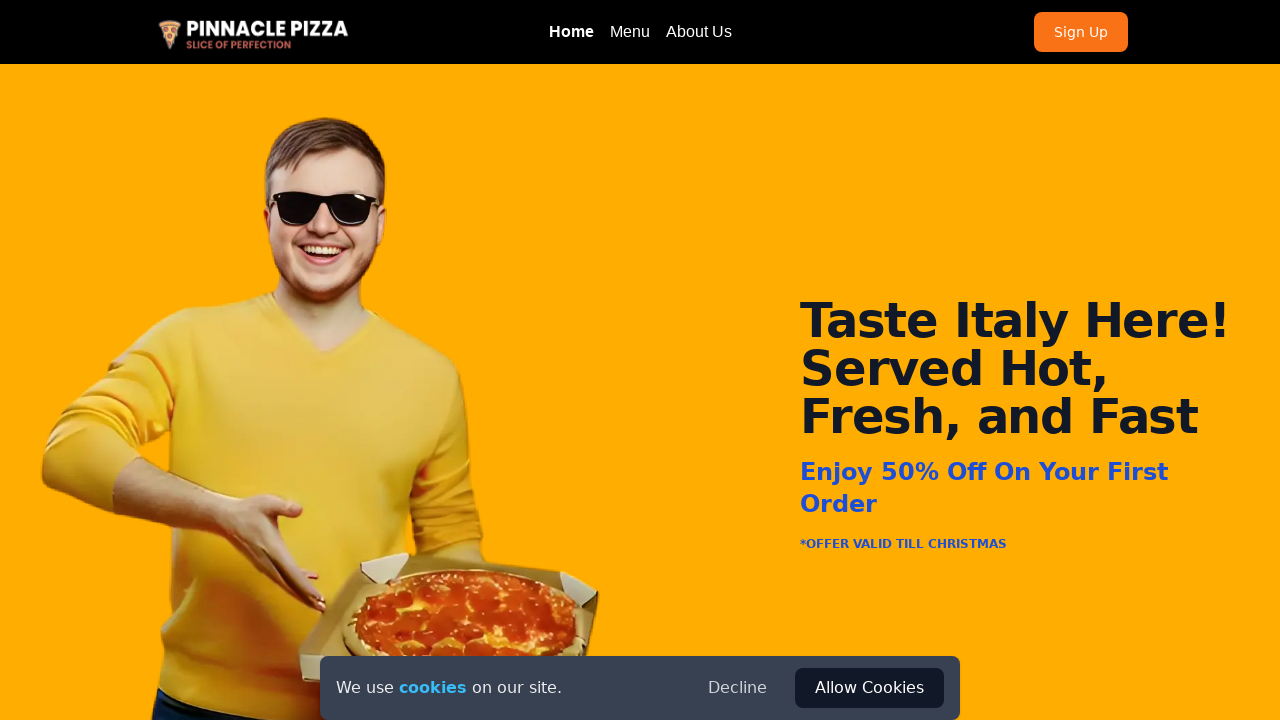

Set viewport to 800x600 (tablet breakpoint)
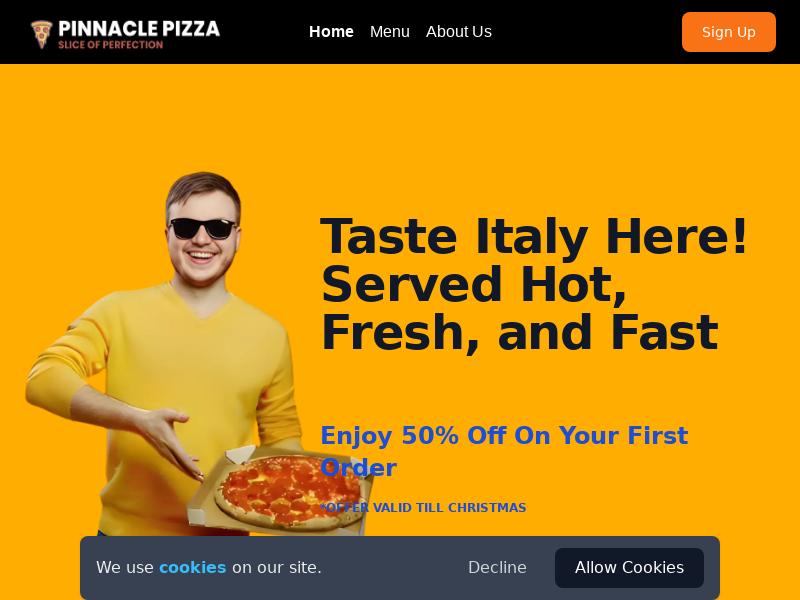

Waited for layout to adjust at tablet breakpoint
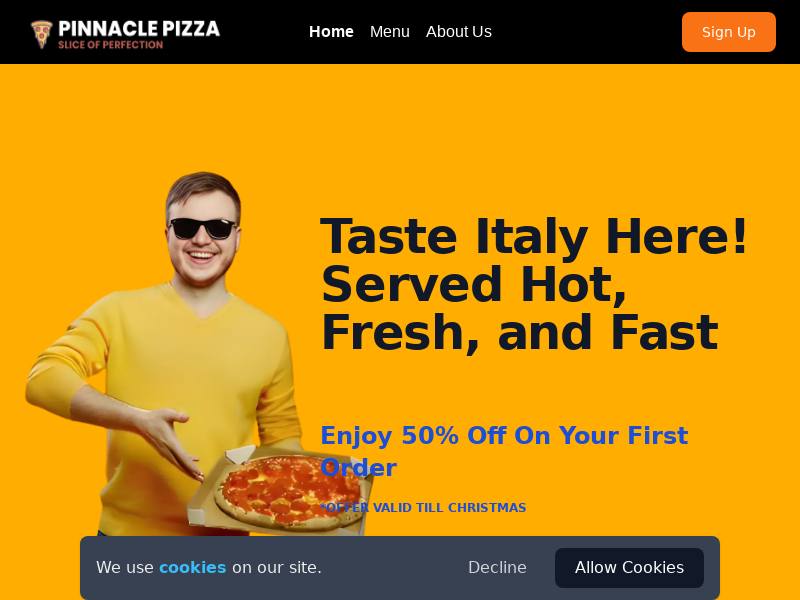

Set viewport to 1200x800 (desktop breakpoint)
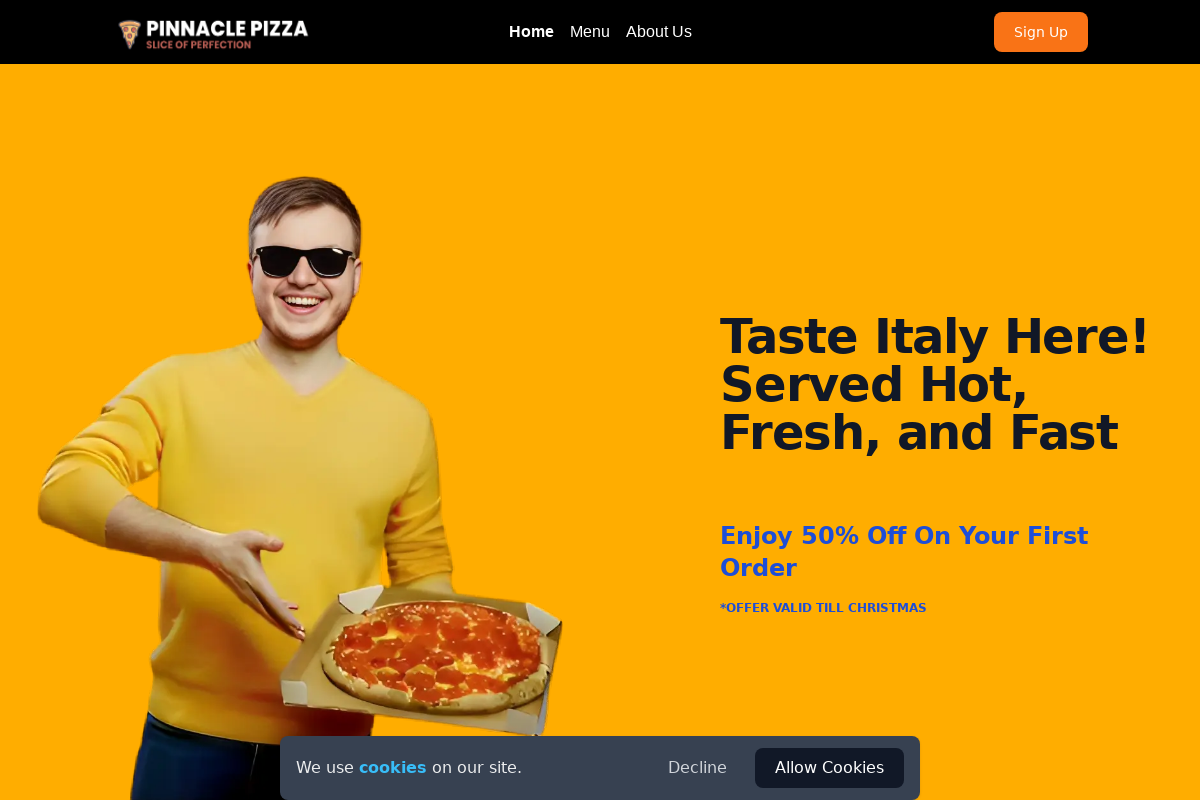

Waited for layout to adjust at desktop breakpoint
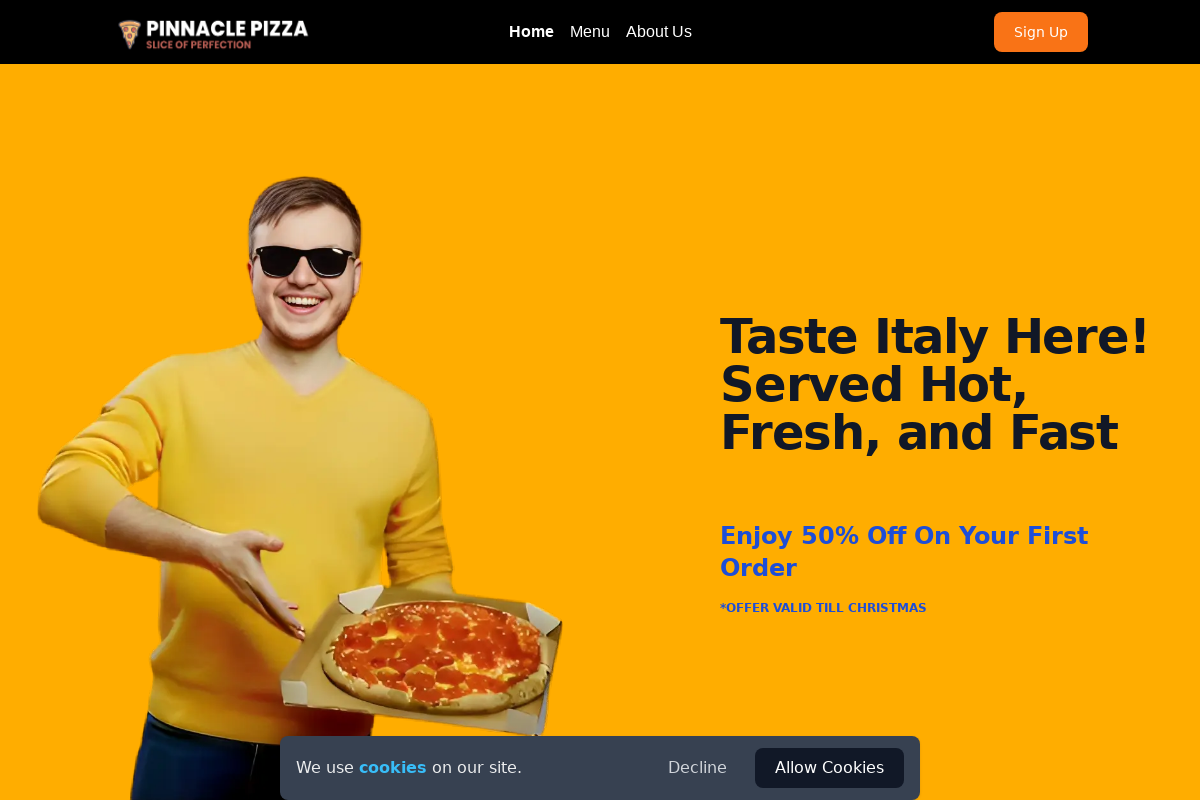

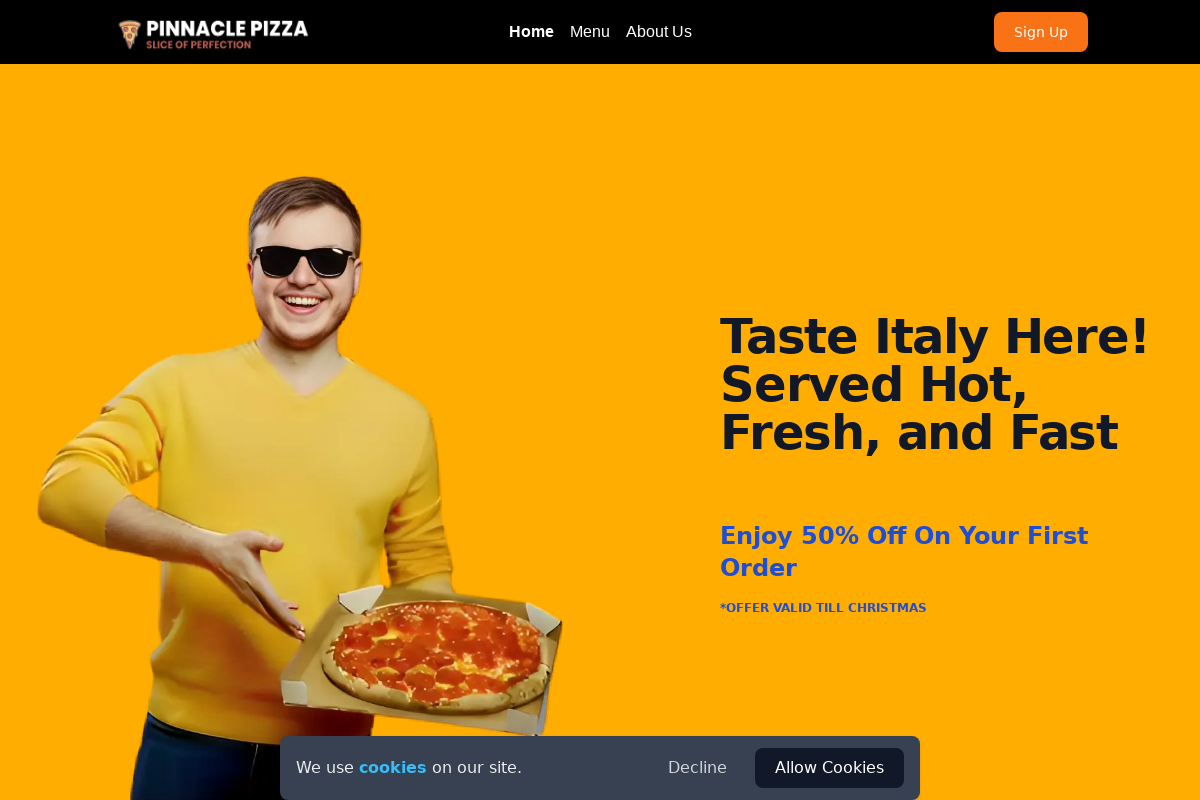